Tests that the text input field clears after adding a todo item

Starting URL: https://demo.playwright.dev/todomvc

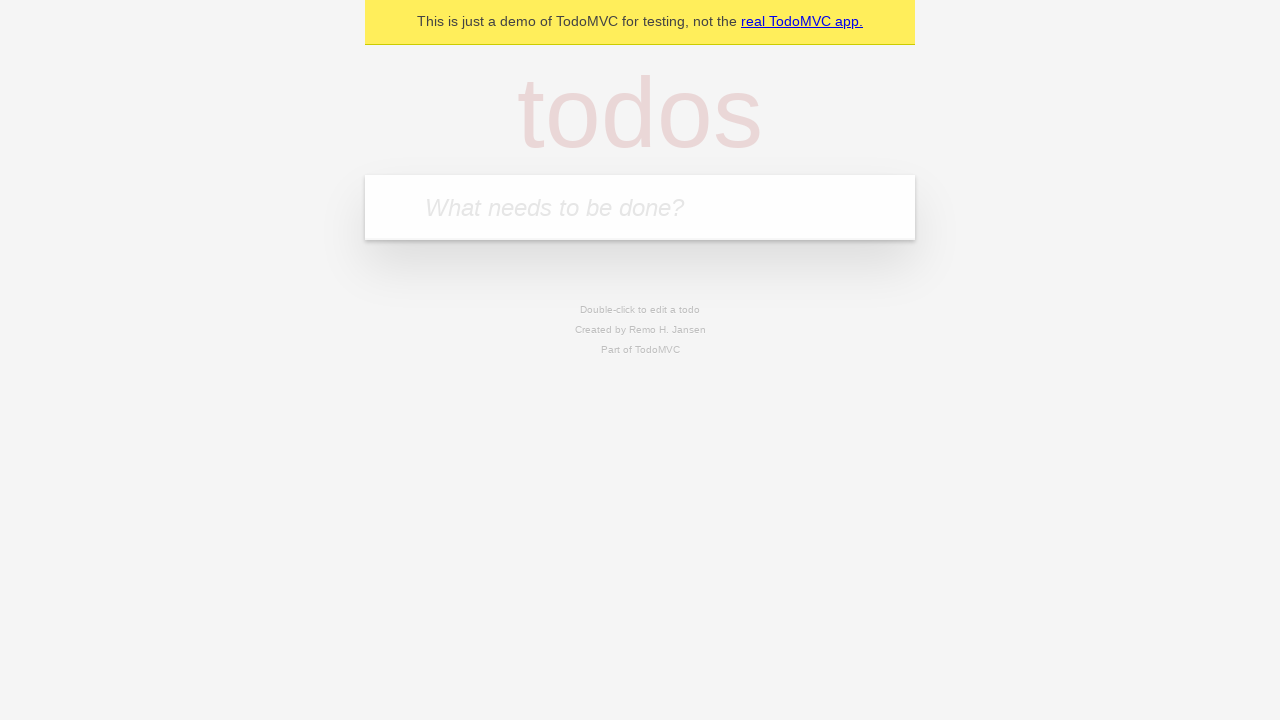

Located the todo input field with placeholder 'What needs to be done?'
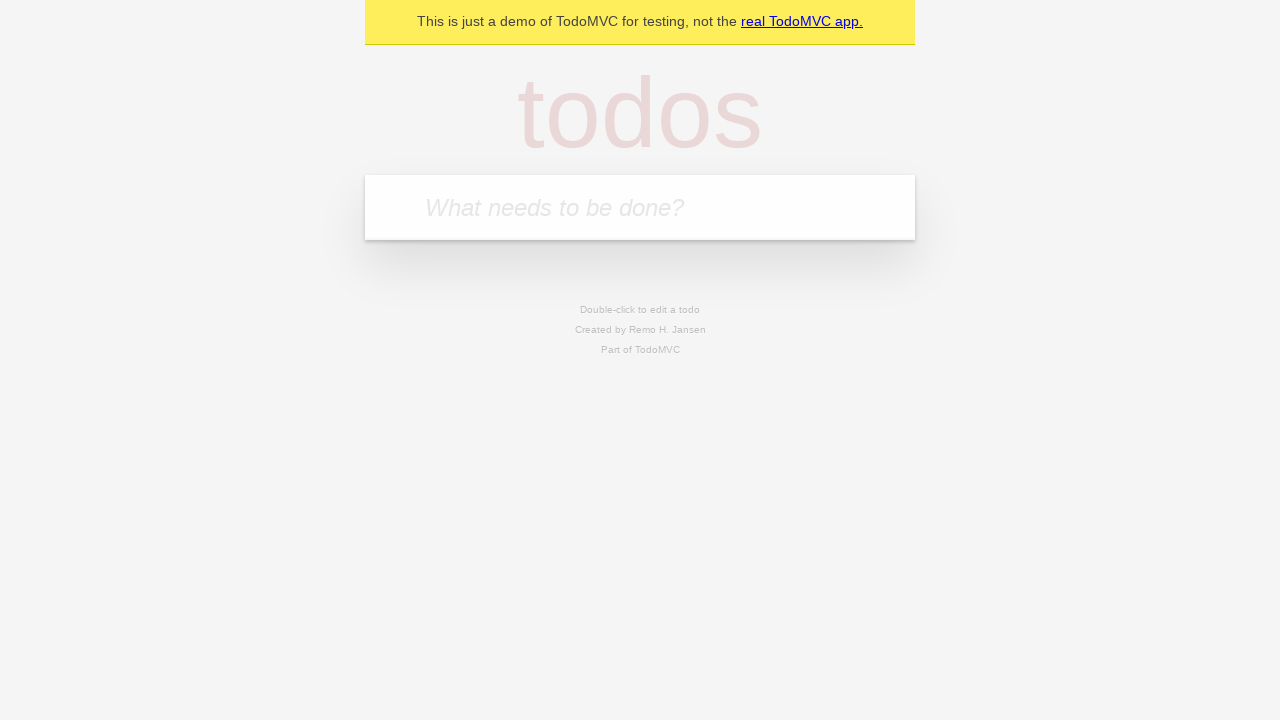

Filled todo input field with 'buy some cheese' on internal:attr=[placeholder="What needs to be done?"i]
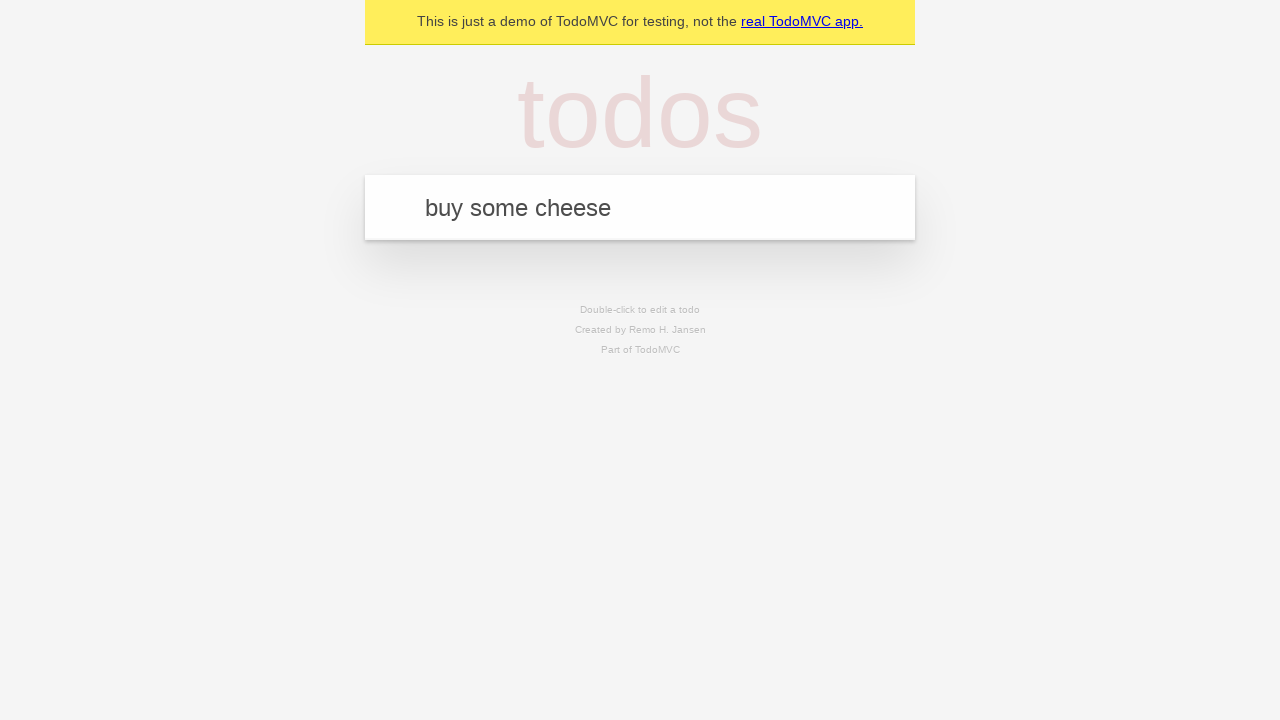

Pressed Enter to add the todo item on internal:attr=[placeholder="What needs to be done?"i]
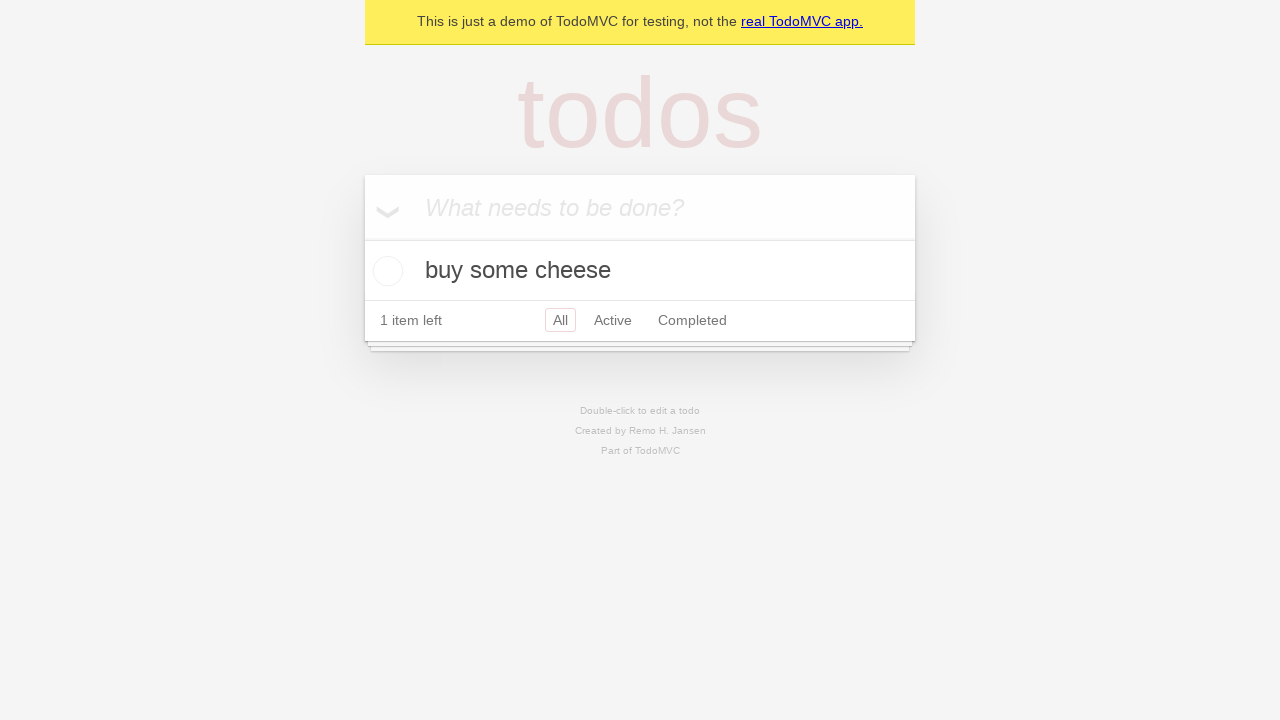

Waited for todo item to be added to the DOM
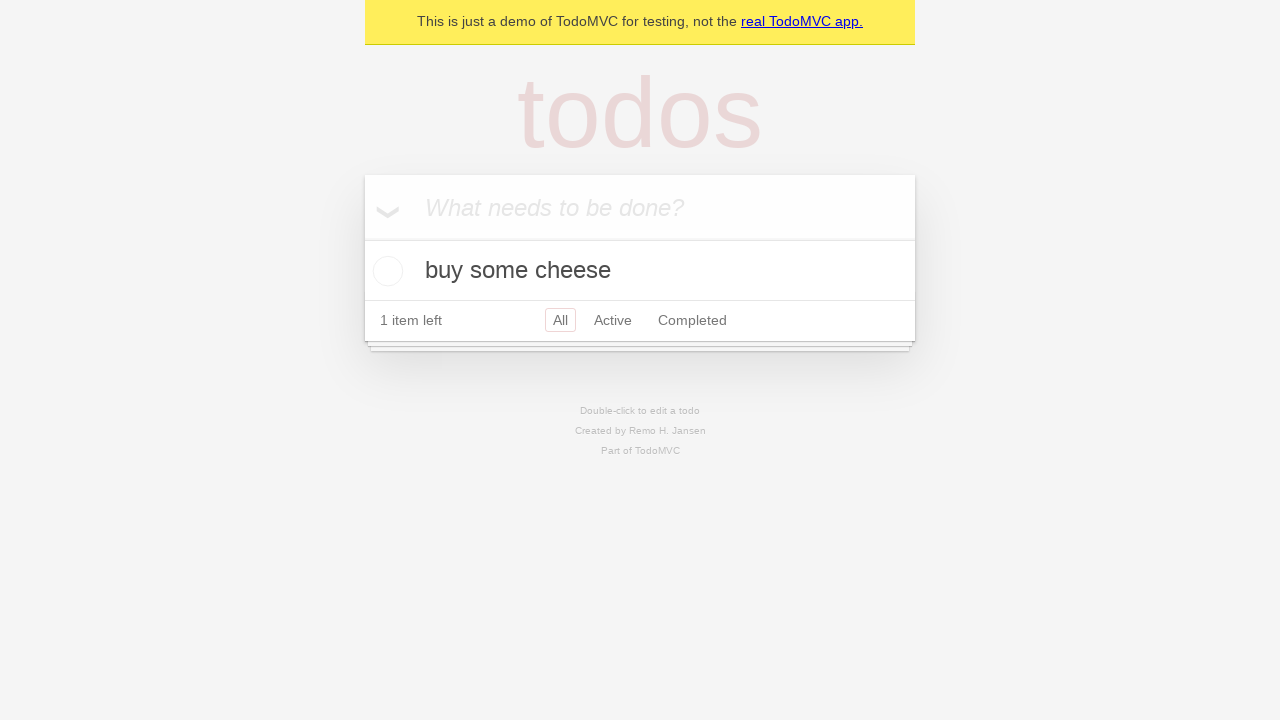

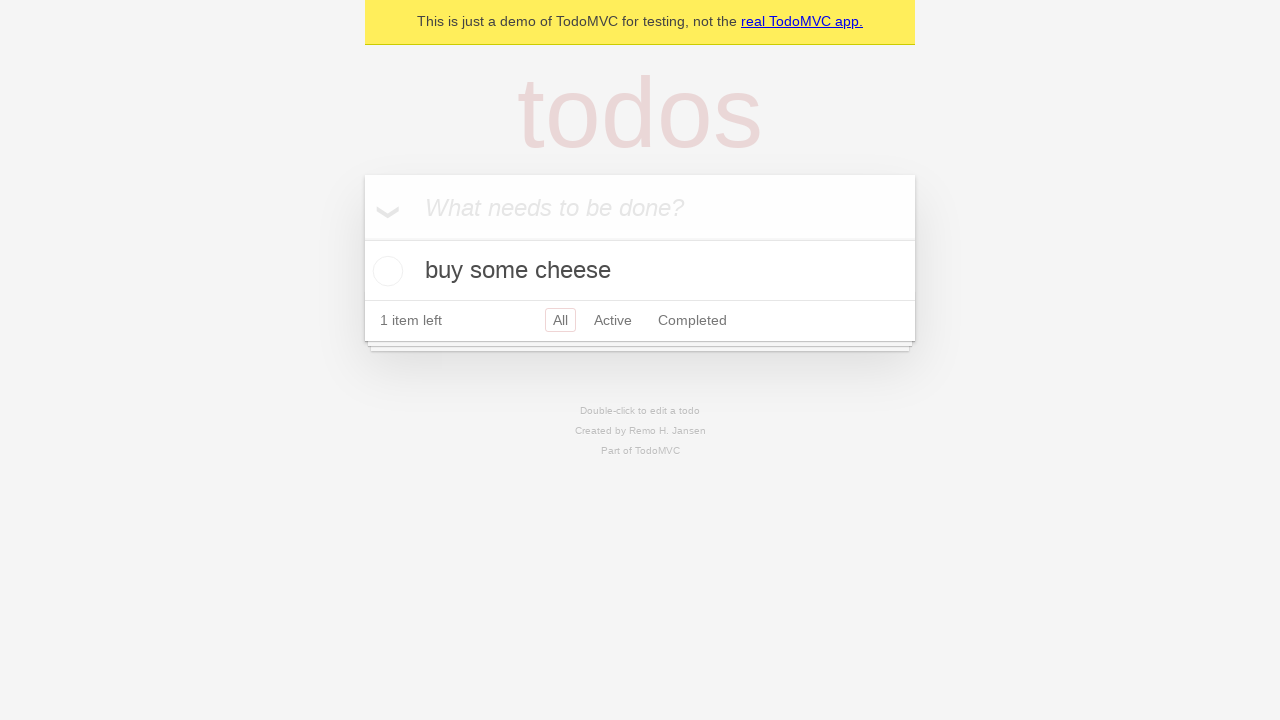